Tests W3Schools JavaScript confirm dialog example by switching to iframe and clicking the Try it button to trigger the confirm dialog

Starting URL: https://www.w3schools.com/jsref/tryit.asp?filename=tryjsref_confirm

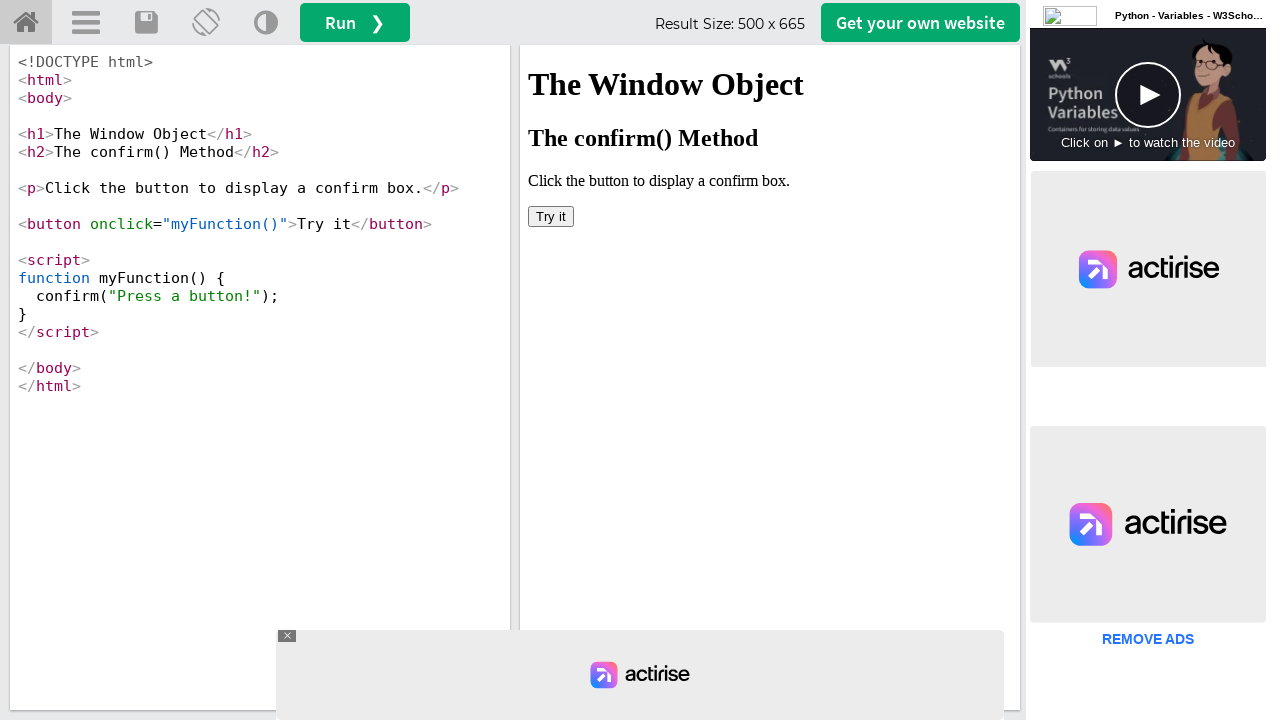

Located iframe with id 'iframeResult'
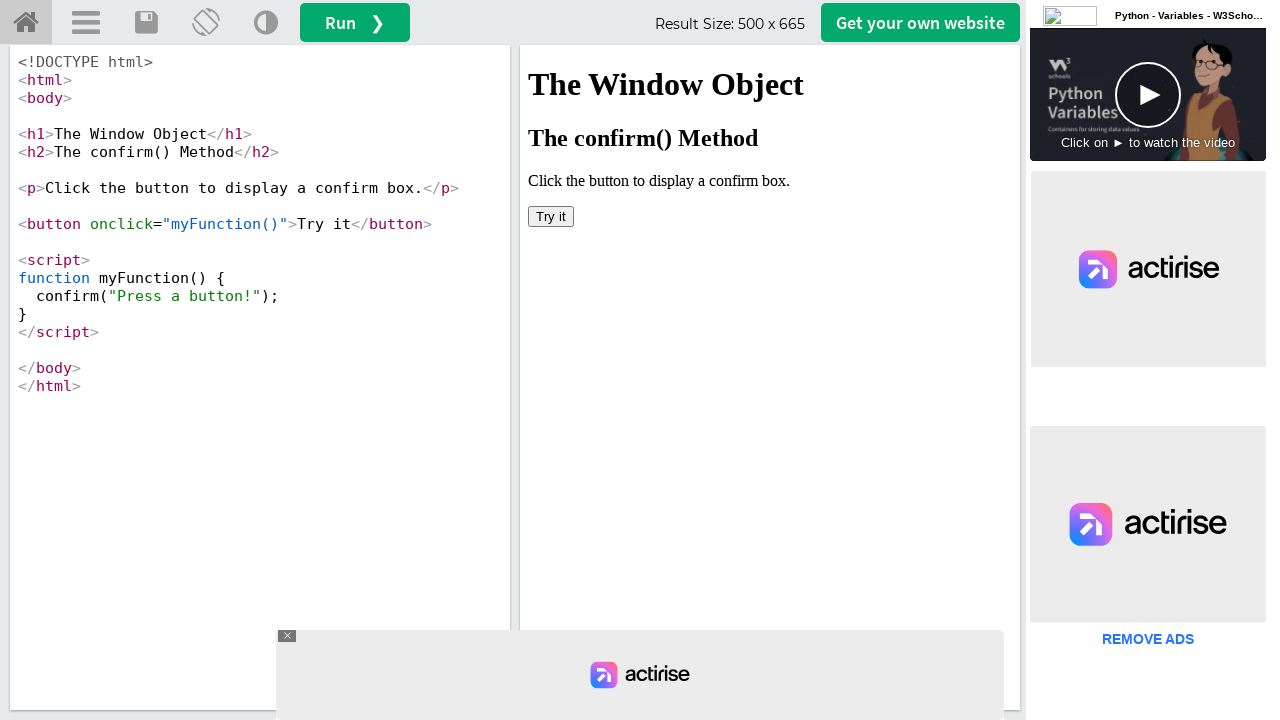

Clicked 'Try it' button in iframe to trigger confirm dialog at (551, 216) on iframe[id='iframeResult'] >> internal:control=enter-frame >> xpath=//button[text
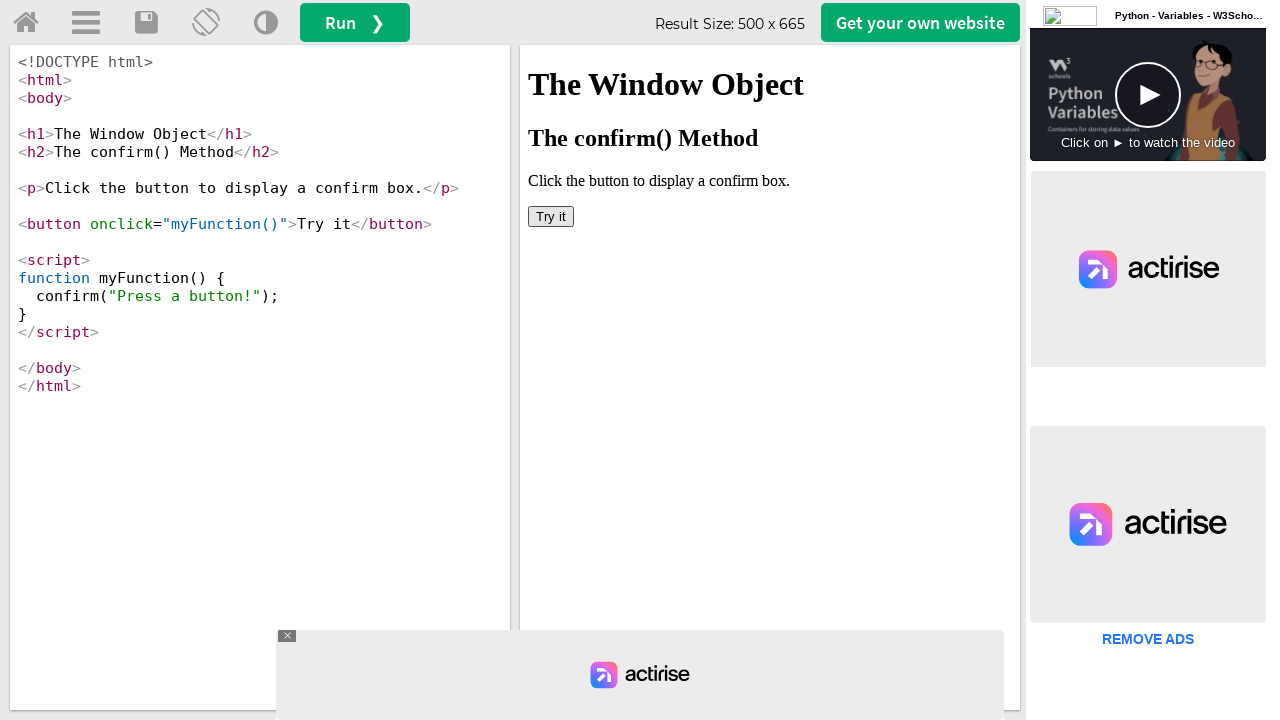

Set up dialog handler to accept confirm dialog
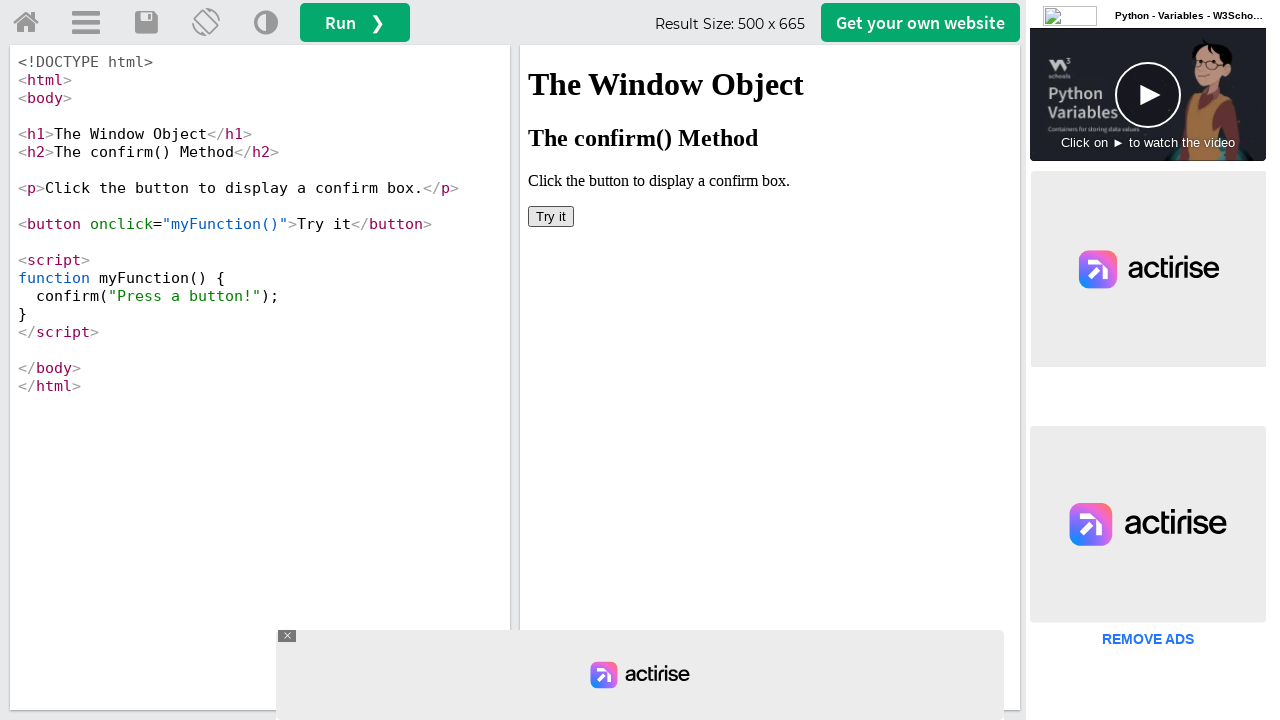

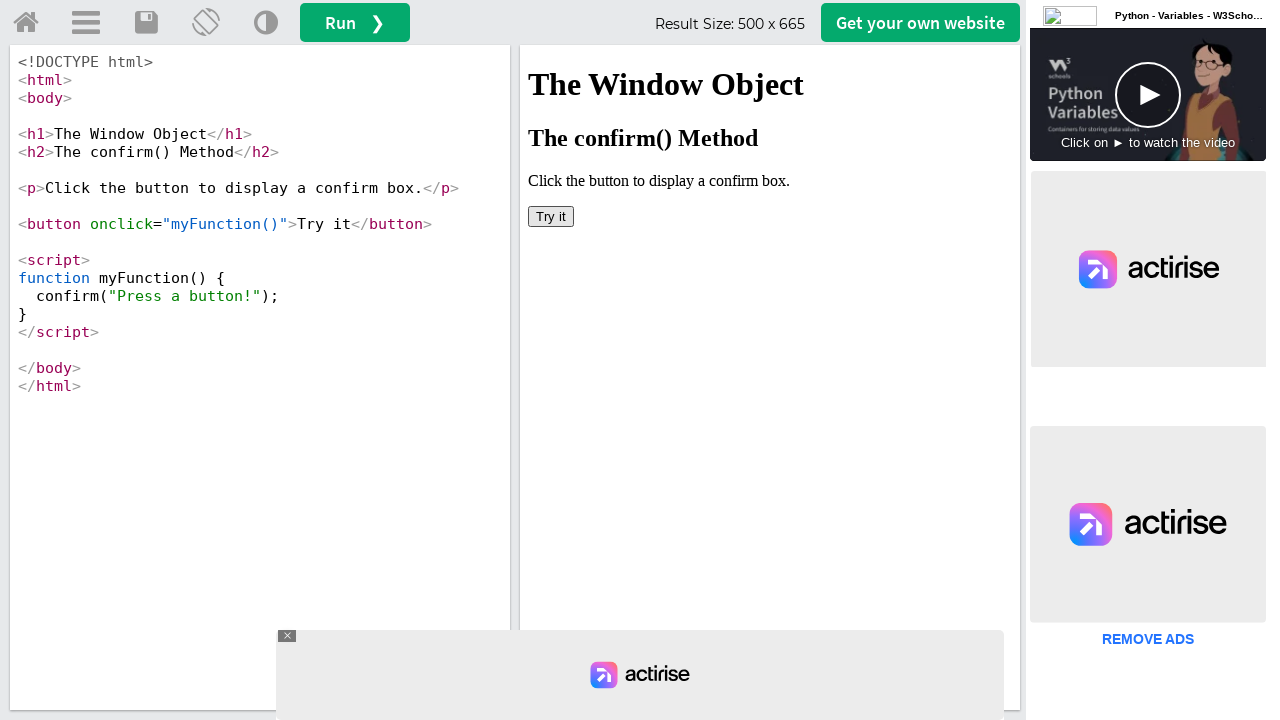